Tests double-click functionality on a Copy Text button

Starting URL: https://testautomationpractice.blogspot.com/

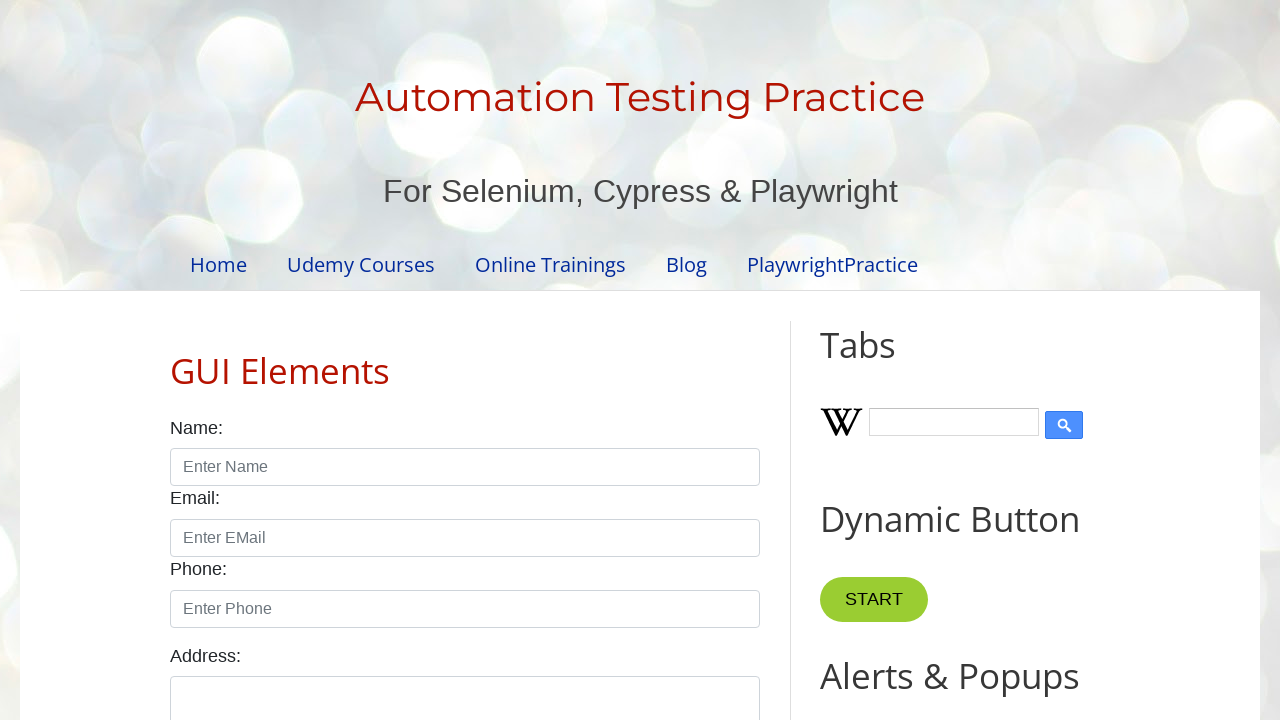

Navigated to test automation practice website
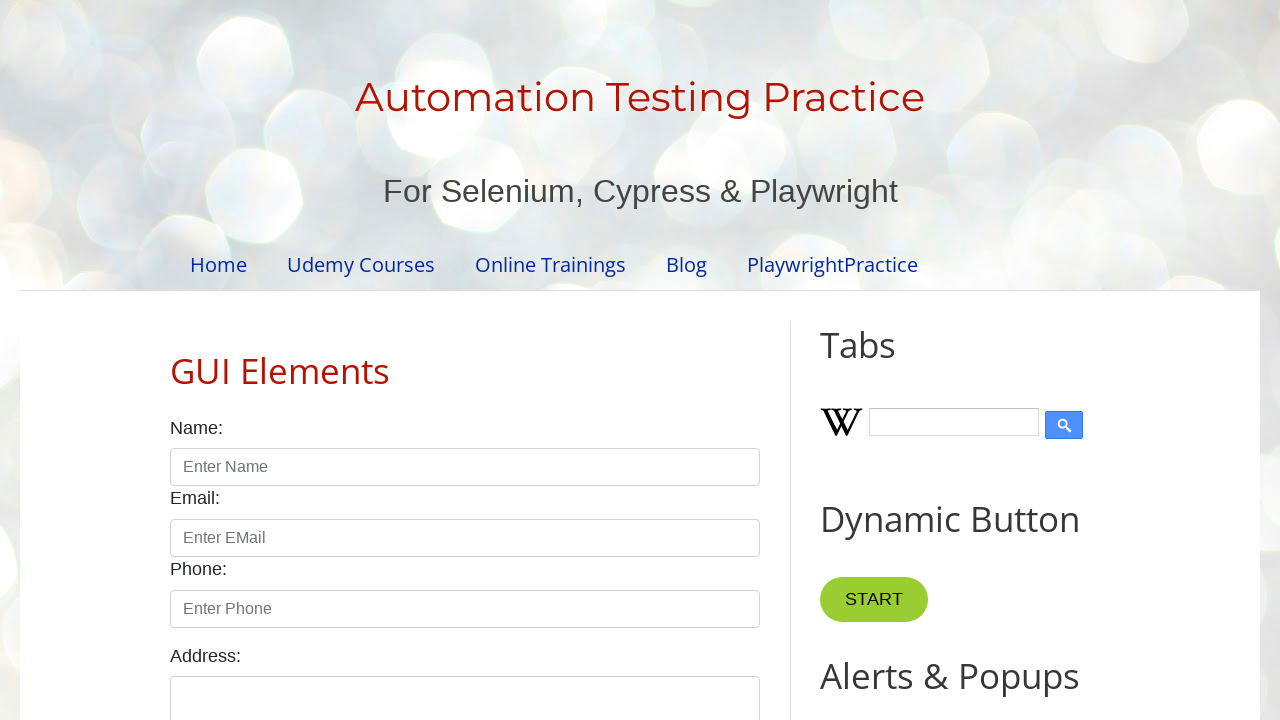

Located Copy Text button
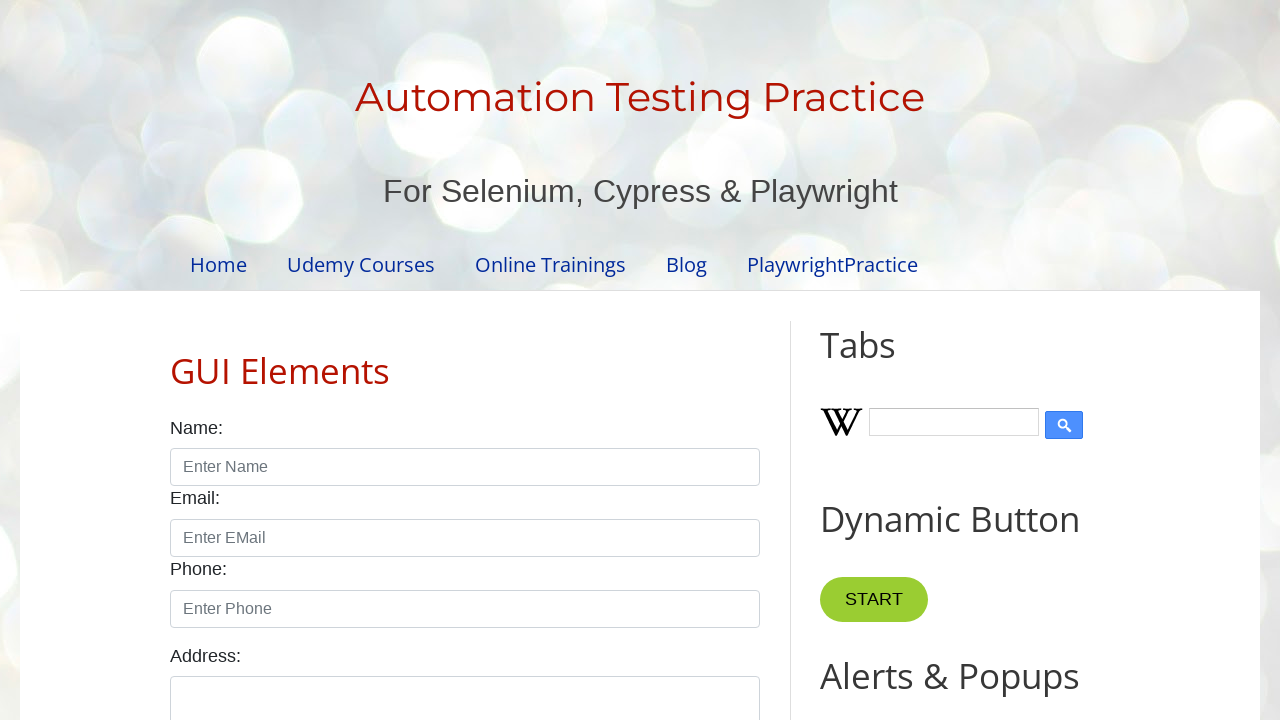

Double-clicked the Copy Text button at (885, 360) on xpath=//button[text()="Copy Text"]
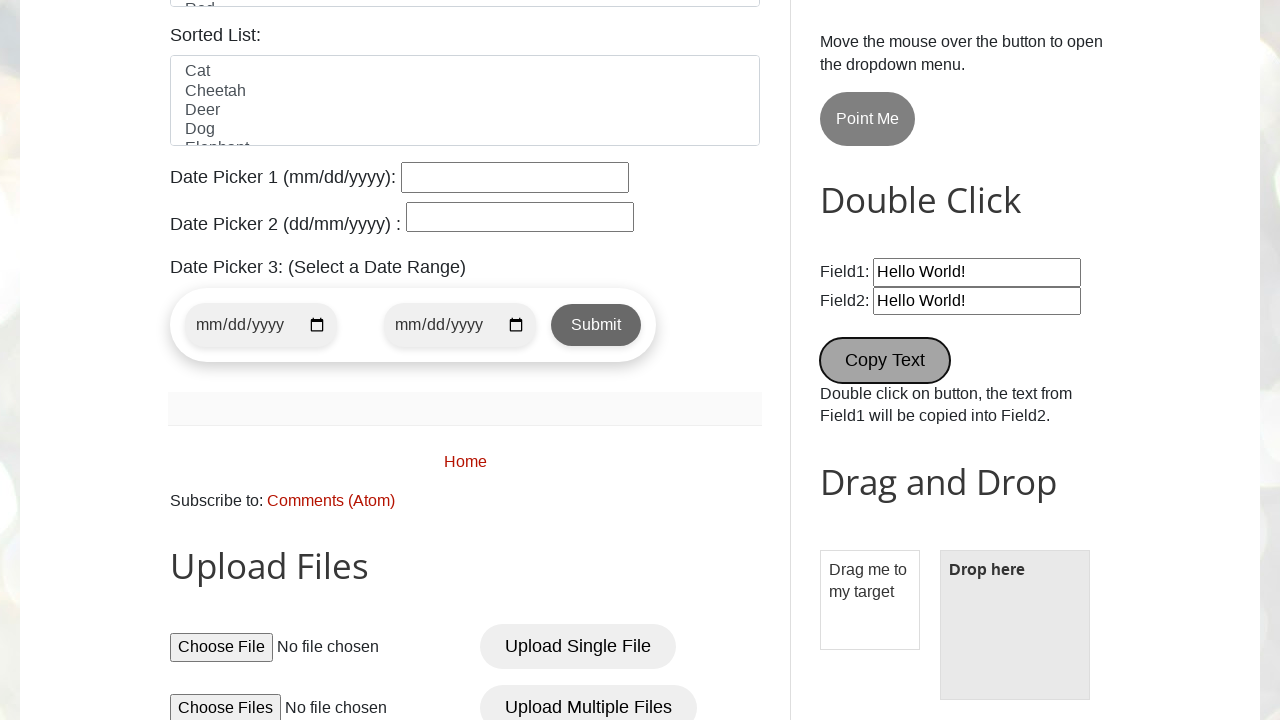

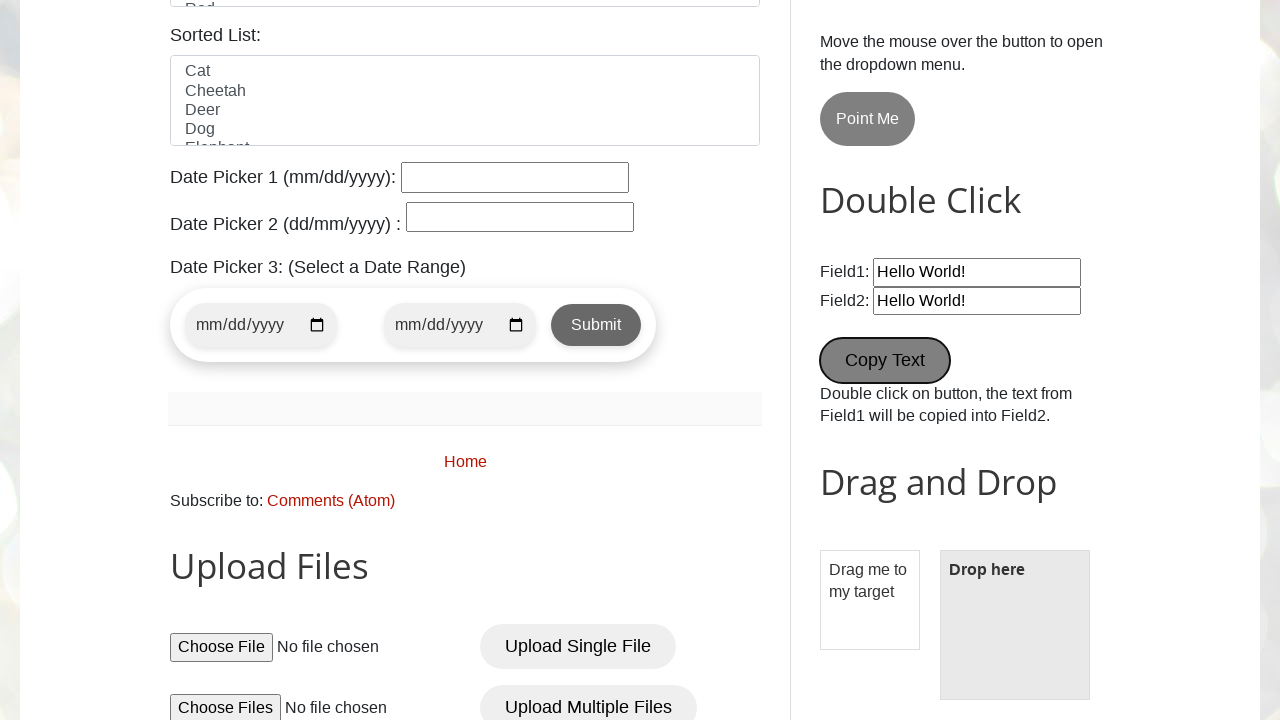